Tests an explicit wait scenario where the script waits for a price element to display "$100", then clicks a button, calculates a mathematical answer based on an input value, fills in the answer field, and submits the solution.

Starting URL: http://suninjuly.github.io/explicit_wait2.html

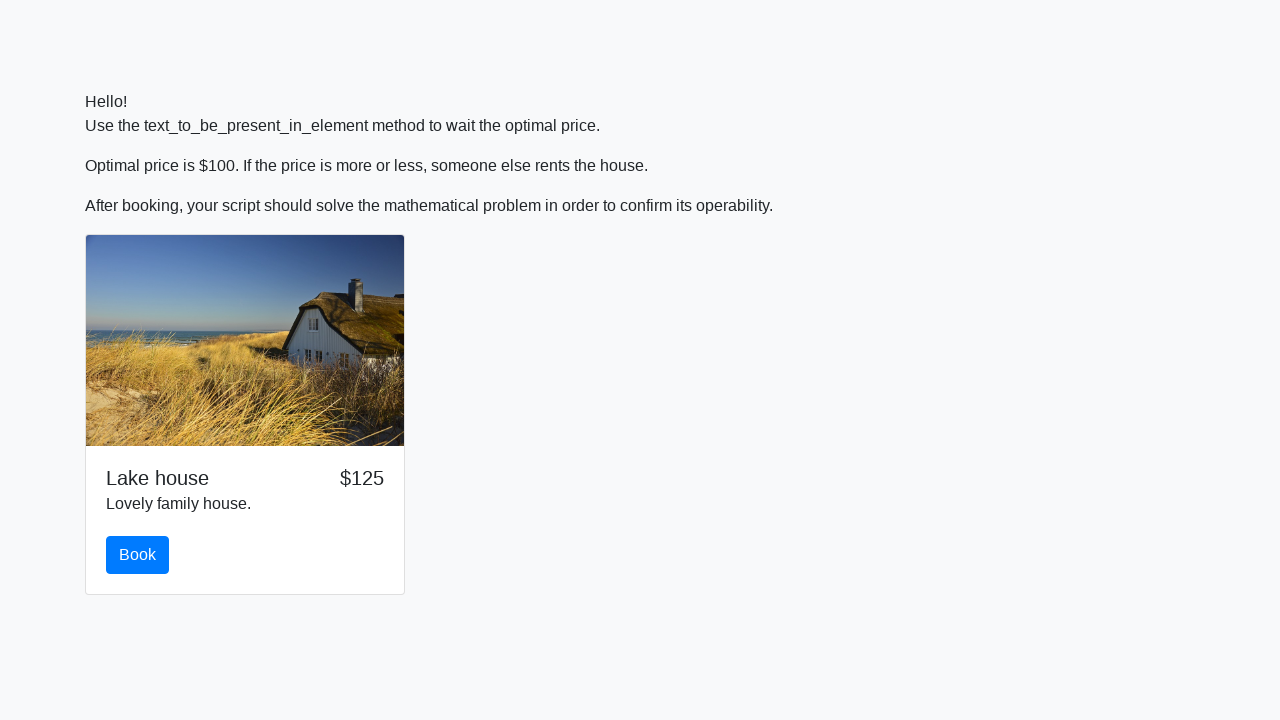

Waited for price element to display '$100'
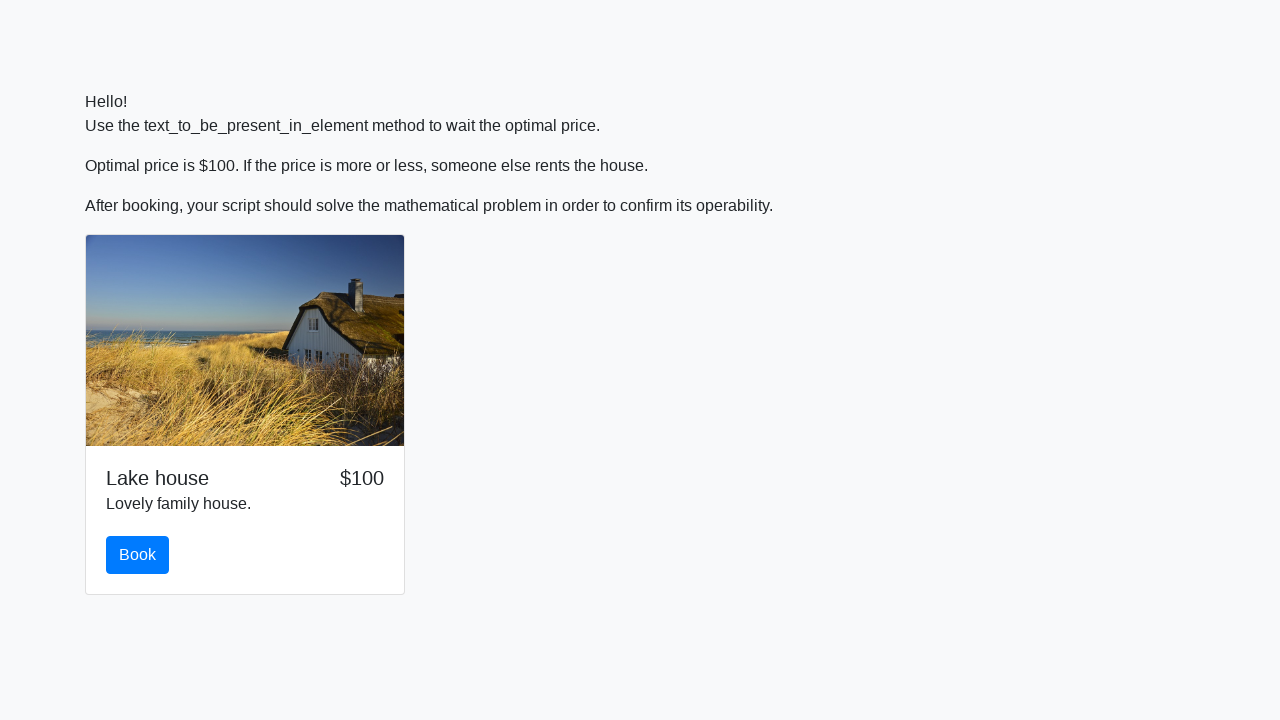

Clicked the proceed button at (138, 555) on button.btn
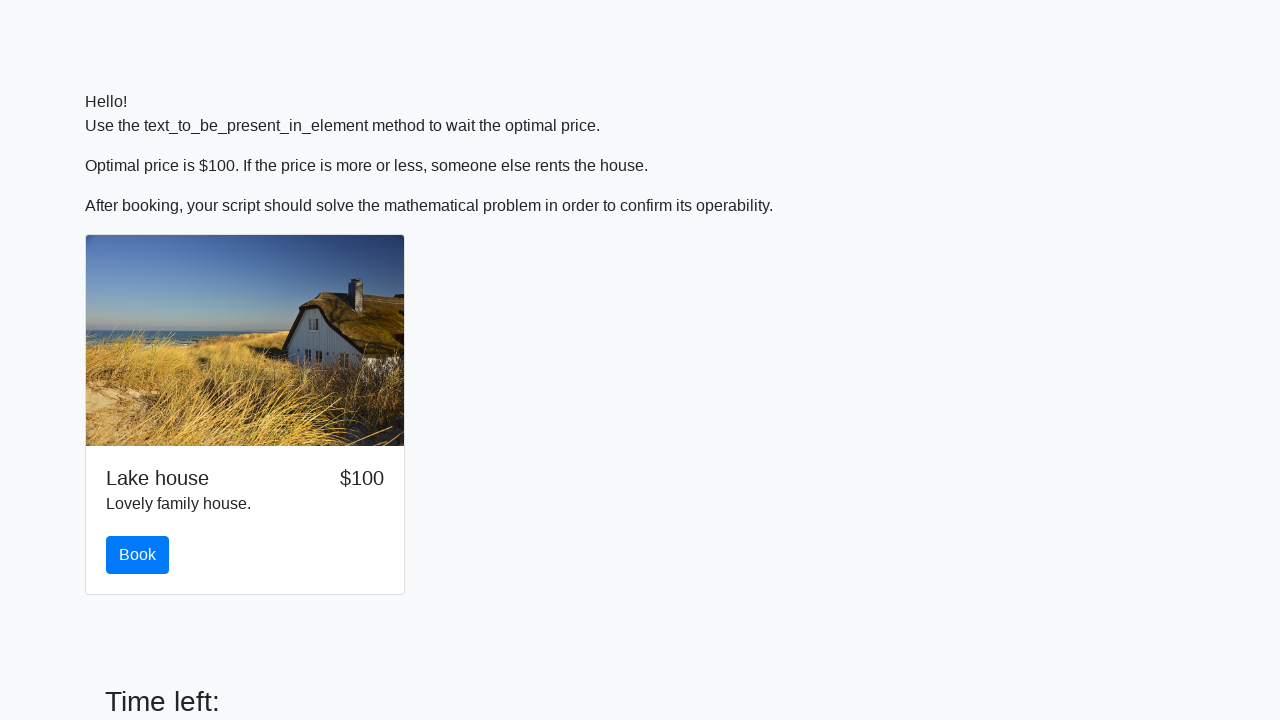

Retrieved input value: 392
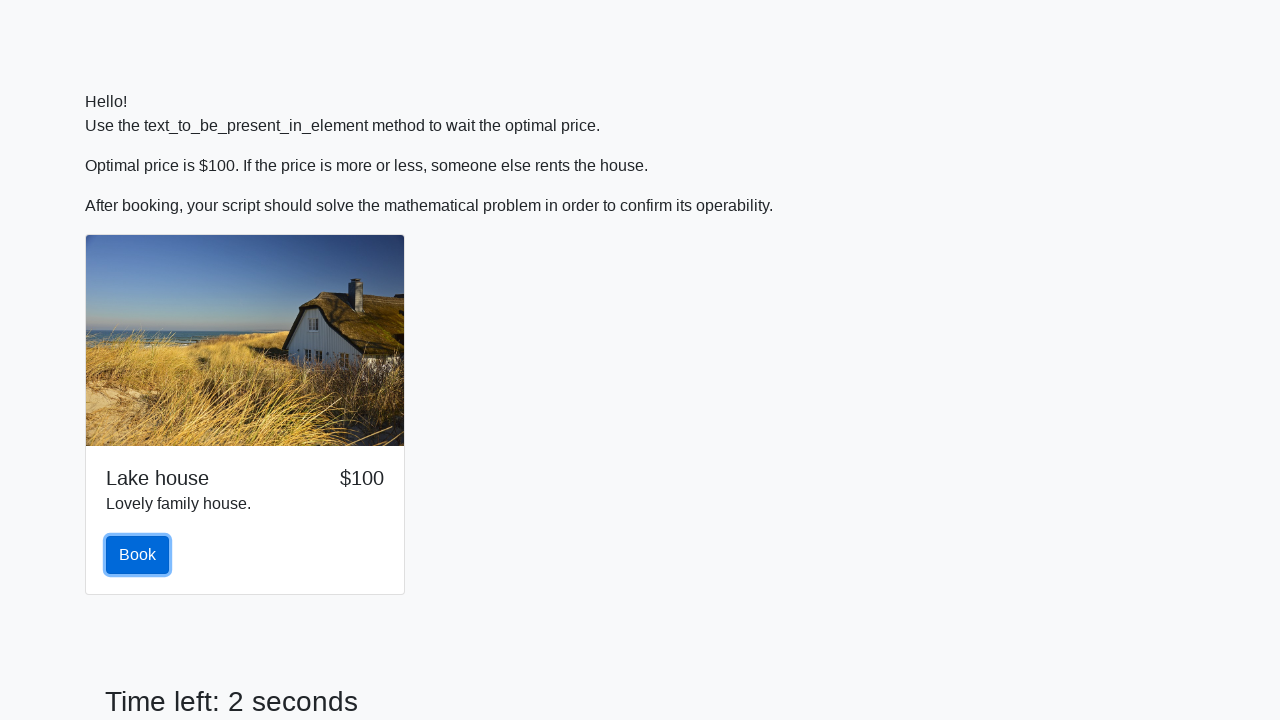

Calculated mathematical answer: 2.044096801069299
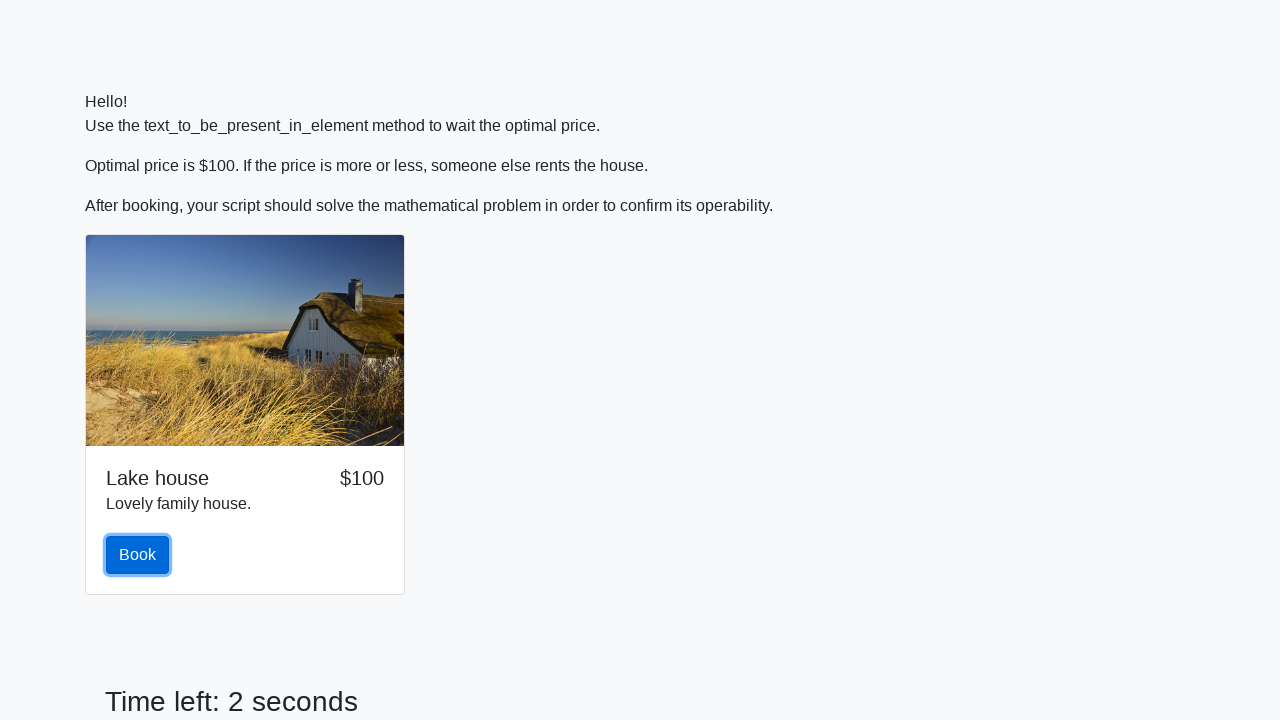

Filled answer field with calculated value: 2.044096801069299 on #answer
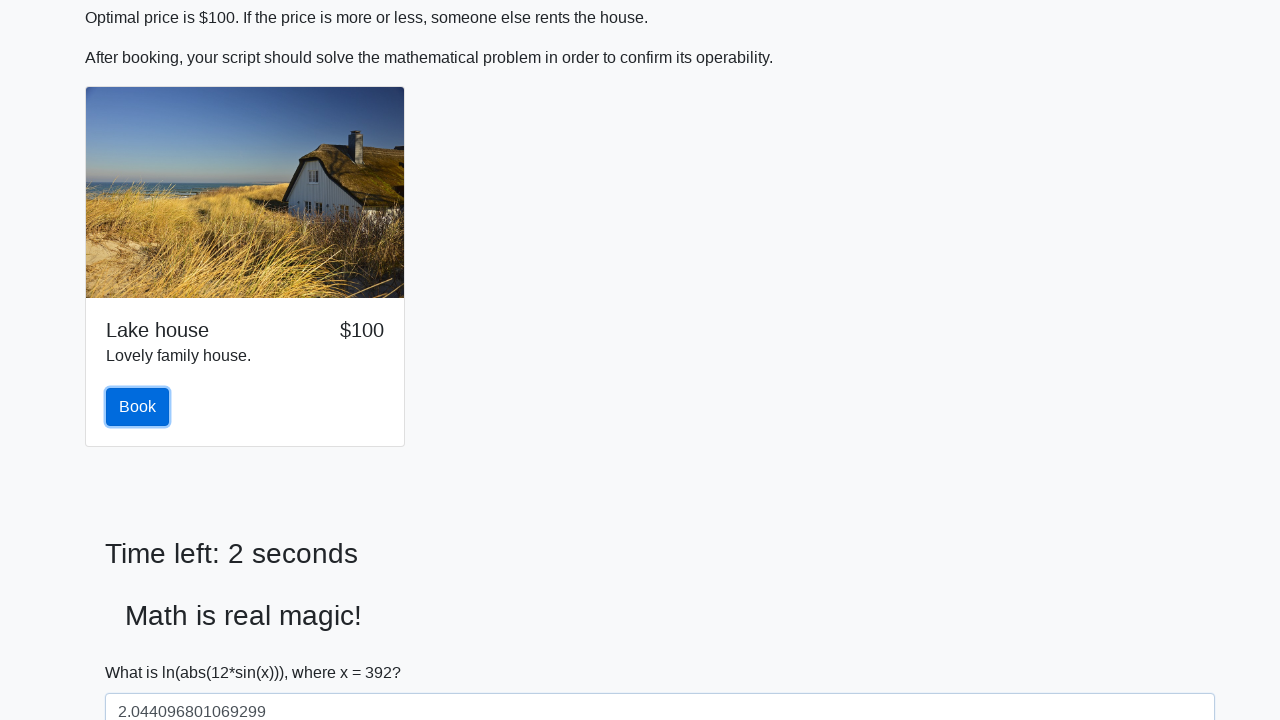

Clicked solve button to submit the solution at (143, 651) on #solve
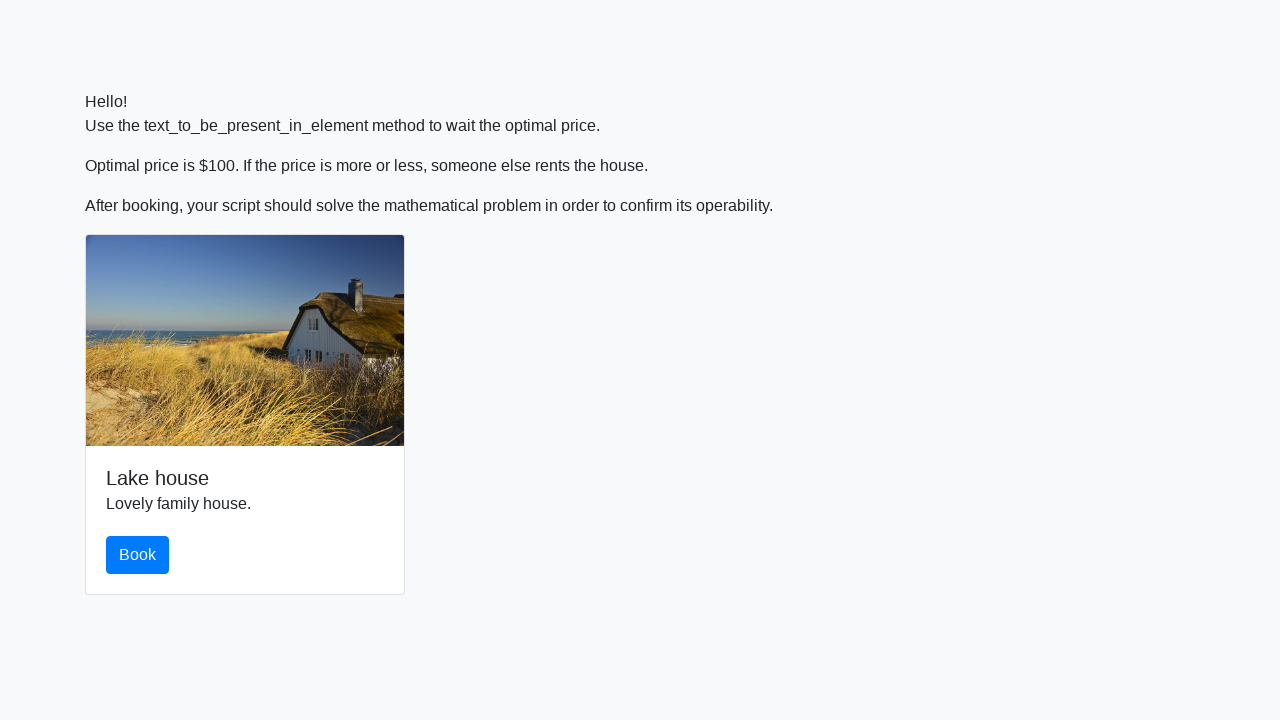

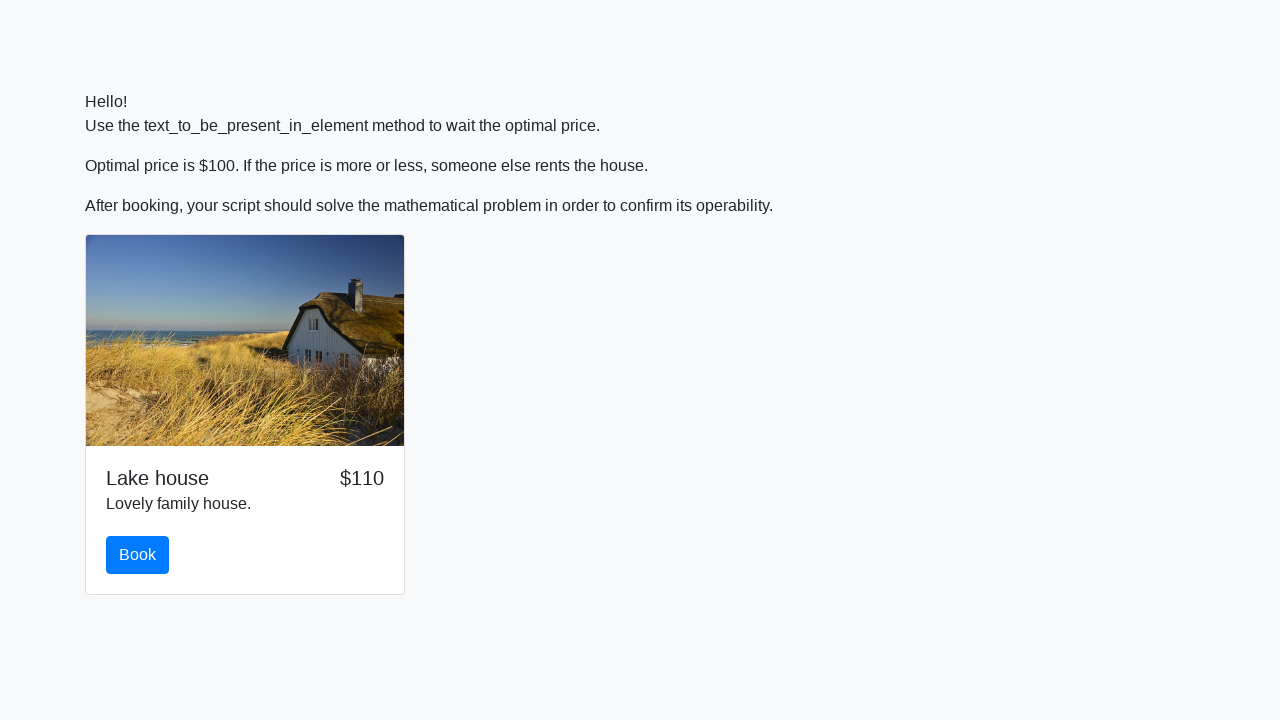